Tests that the Rahul Shetty Academy homepage loads successfully by navigating to the site and verifying the page loads.

Starting URL: https://rahulshettyacademy.com

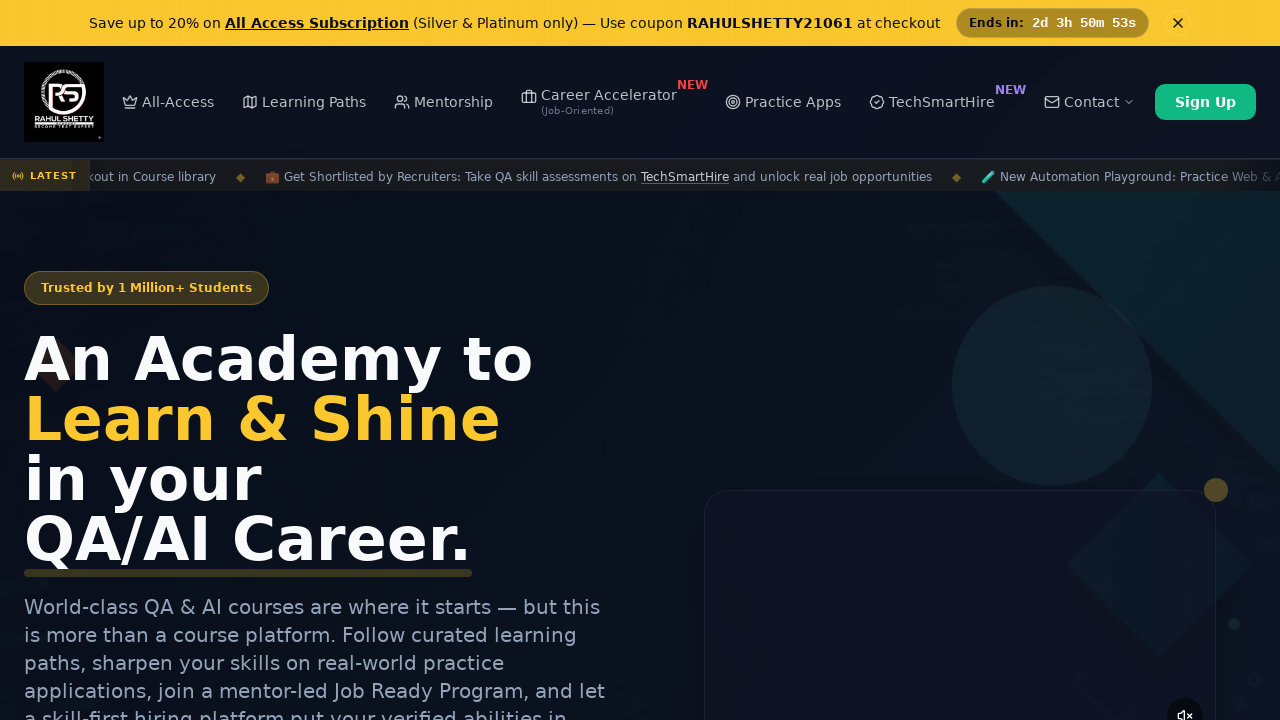

Navigated to https://rahulshettyacademy.com and waited for DOM content loaded
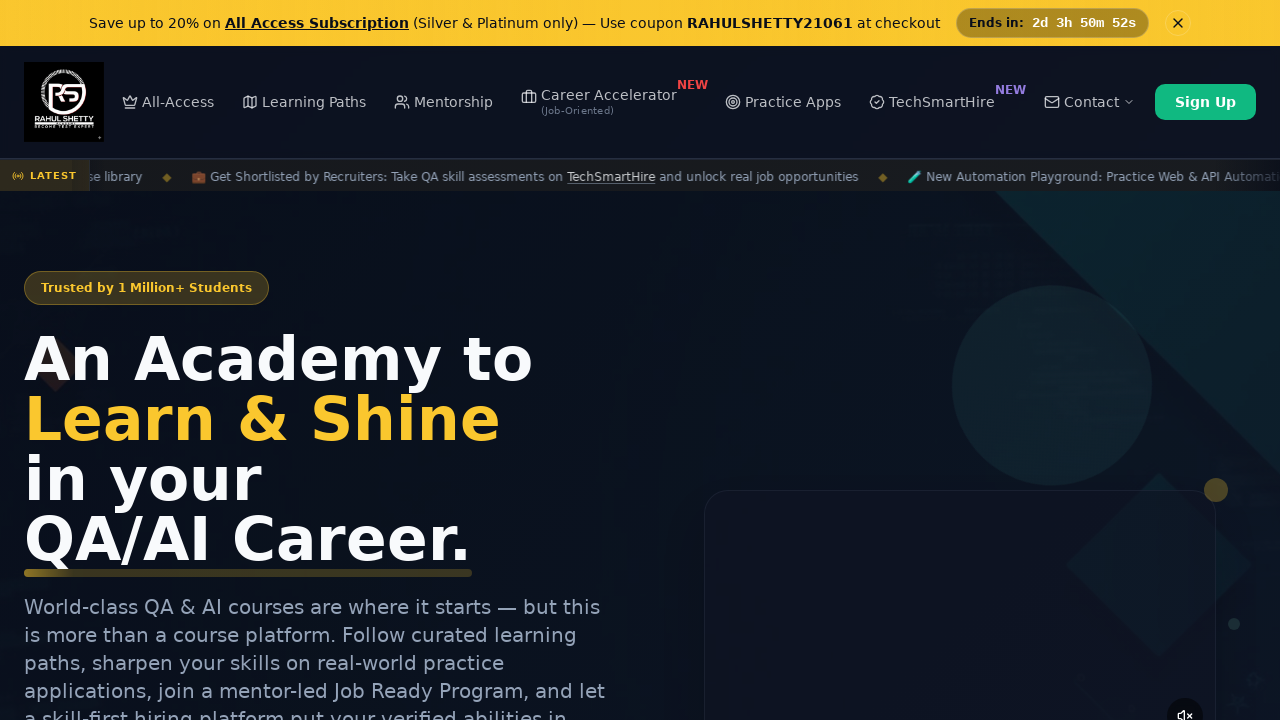

Retrieved page title: Rahul Shetty Academy | QA Automation, Playwright, AI Testing & Online Training
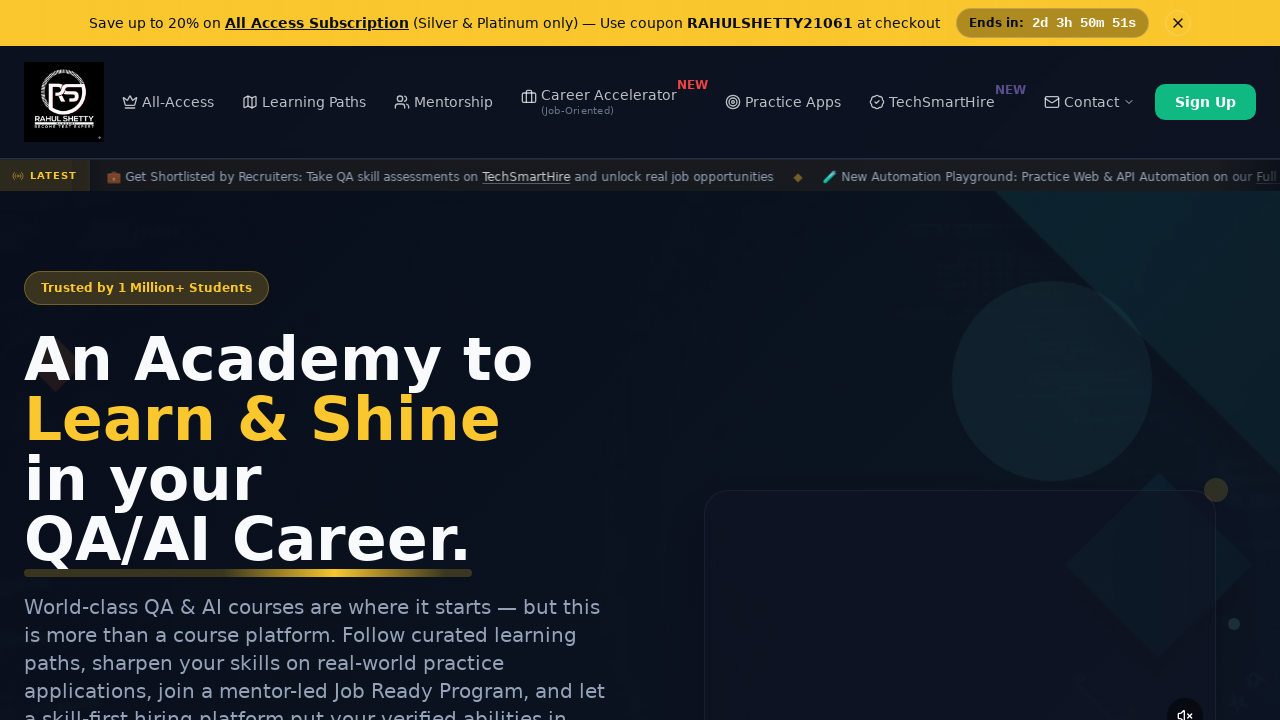

Verified page title is not empty - homepage loaded successfully
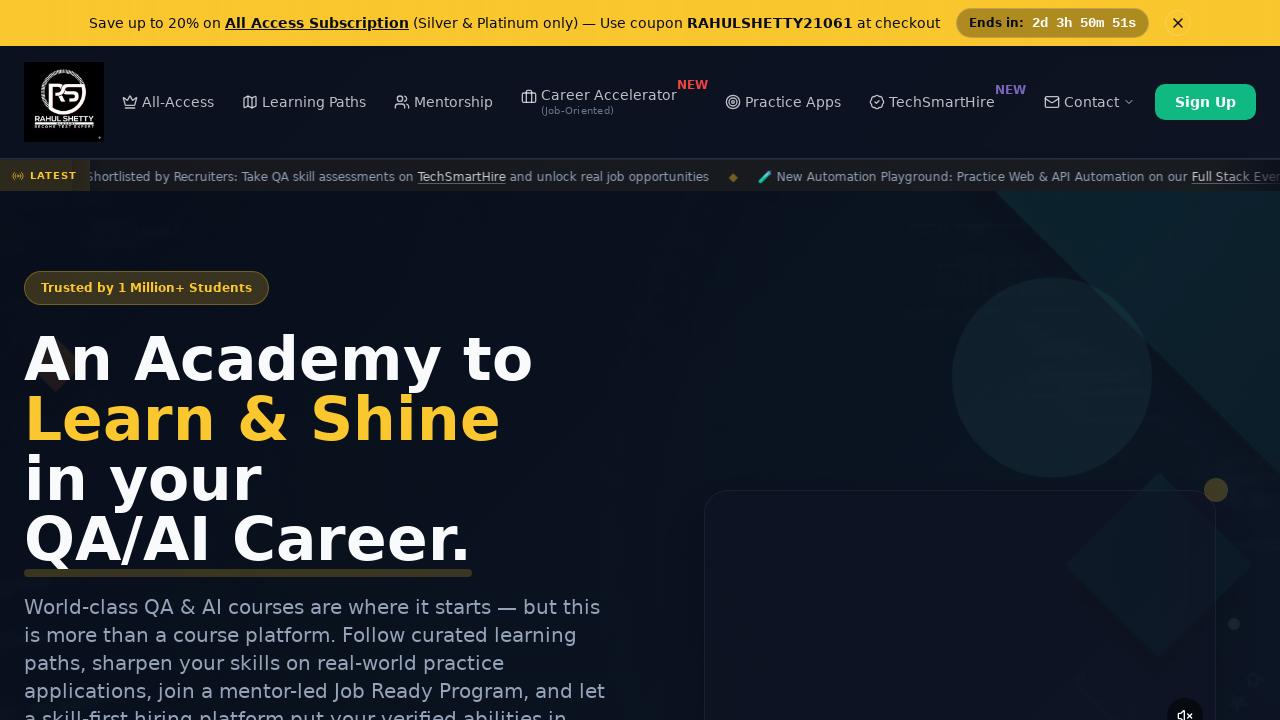

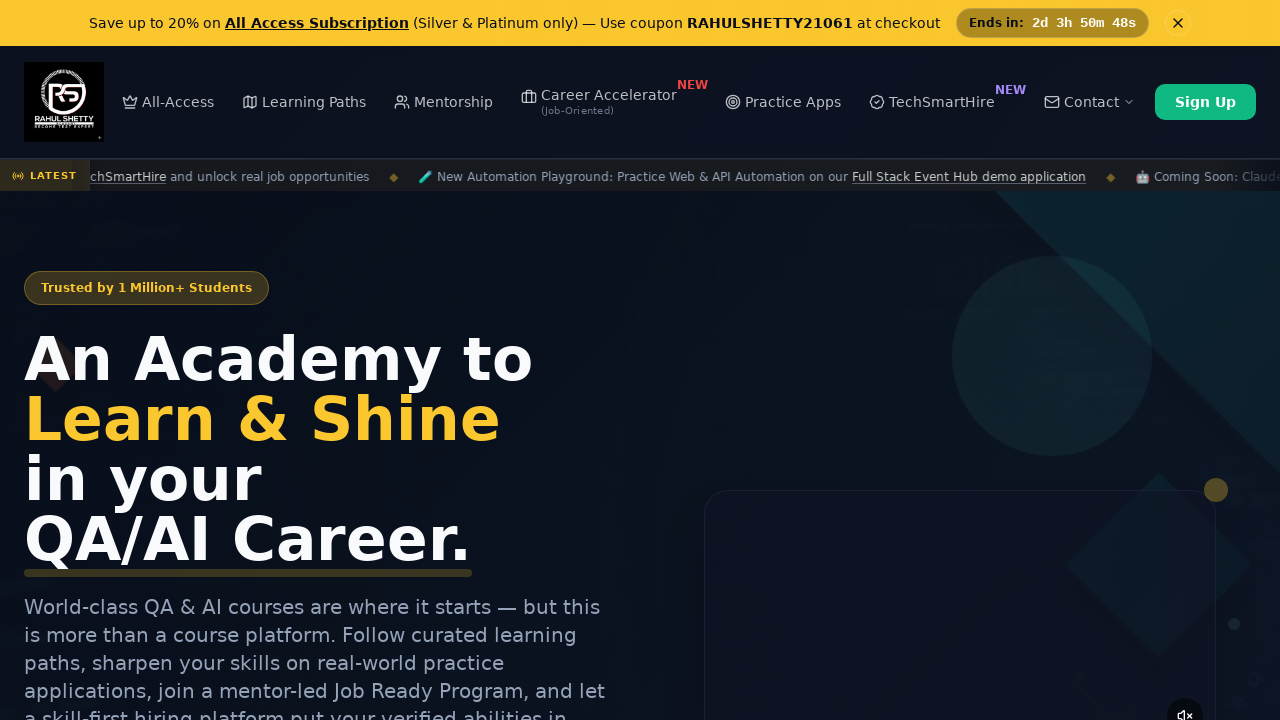